Tests page scrolling functionality by scrolling the main window down 500 pixels, then scrolling within a fixed-header table element to verify scroll behavior on the practice automation page.

Starting URL: https://rahulshettyacademy.com/AutomationPractice/

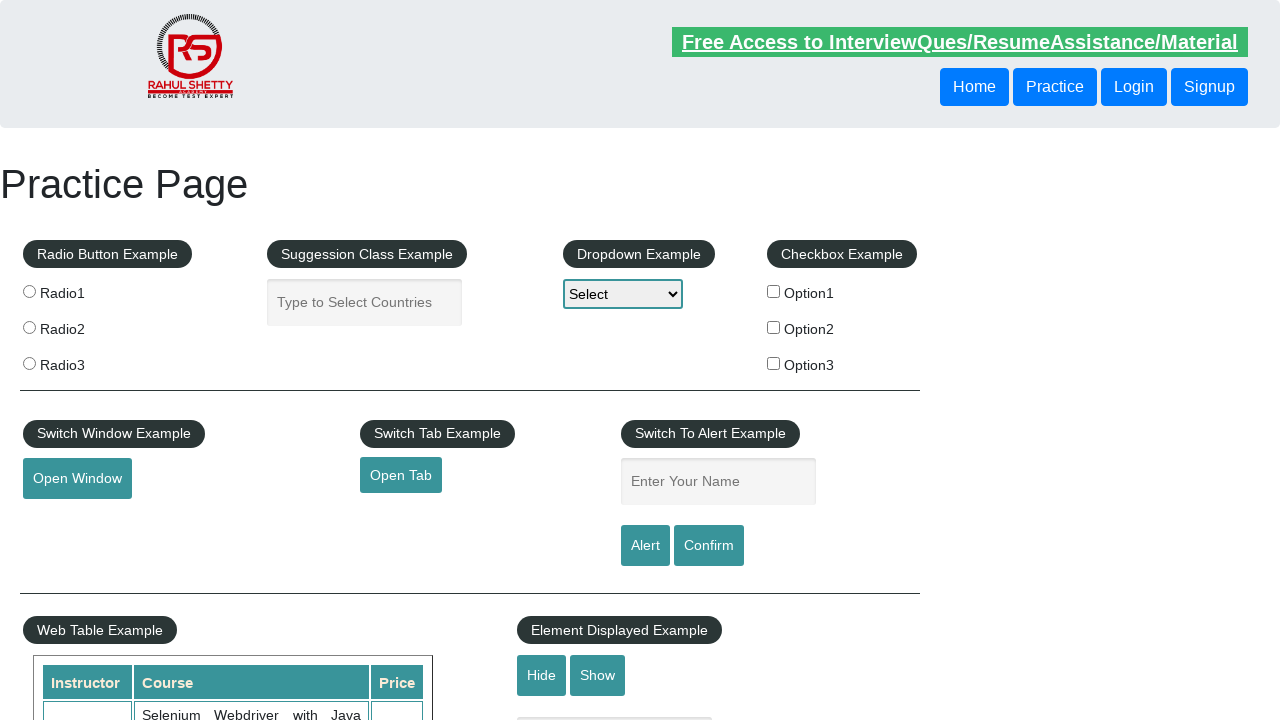

Scrolled main window down 500 pixels
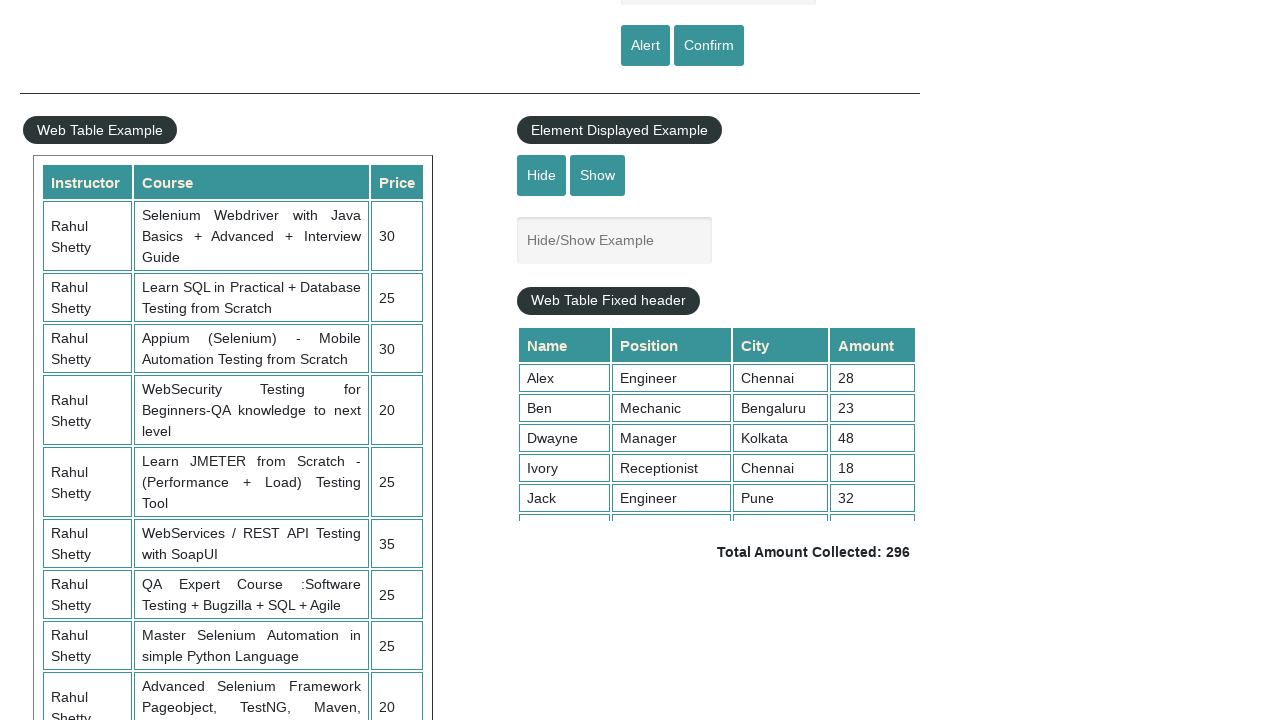

Waited 1000ms for scroll to complete
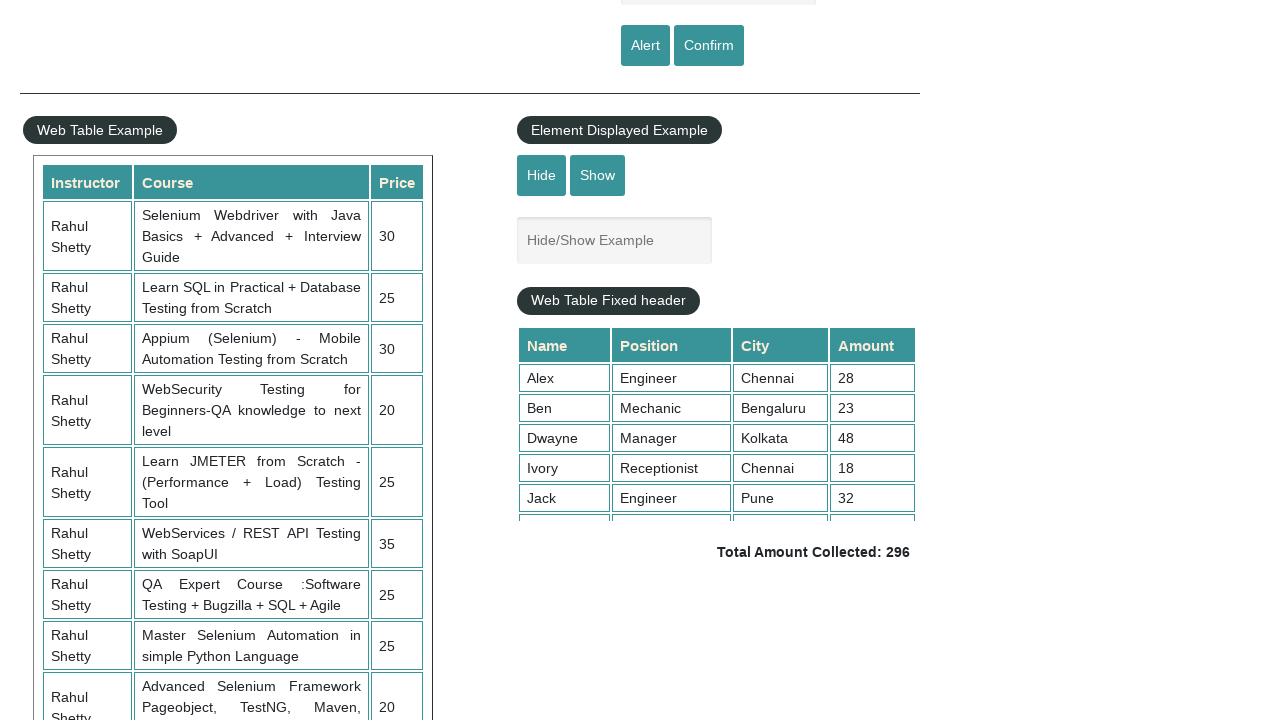

Scrolled fixed-header table element to top position 5000
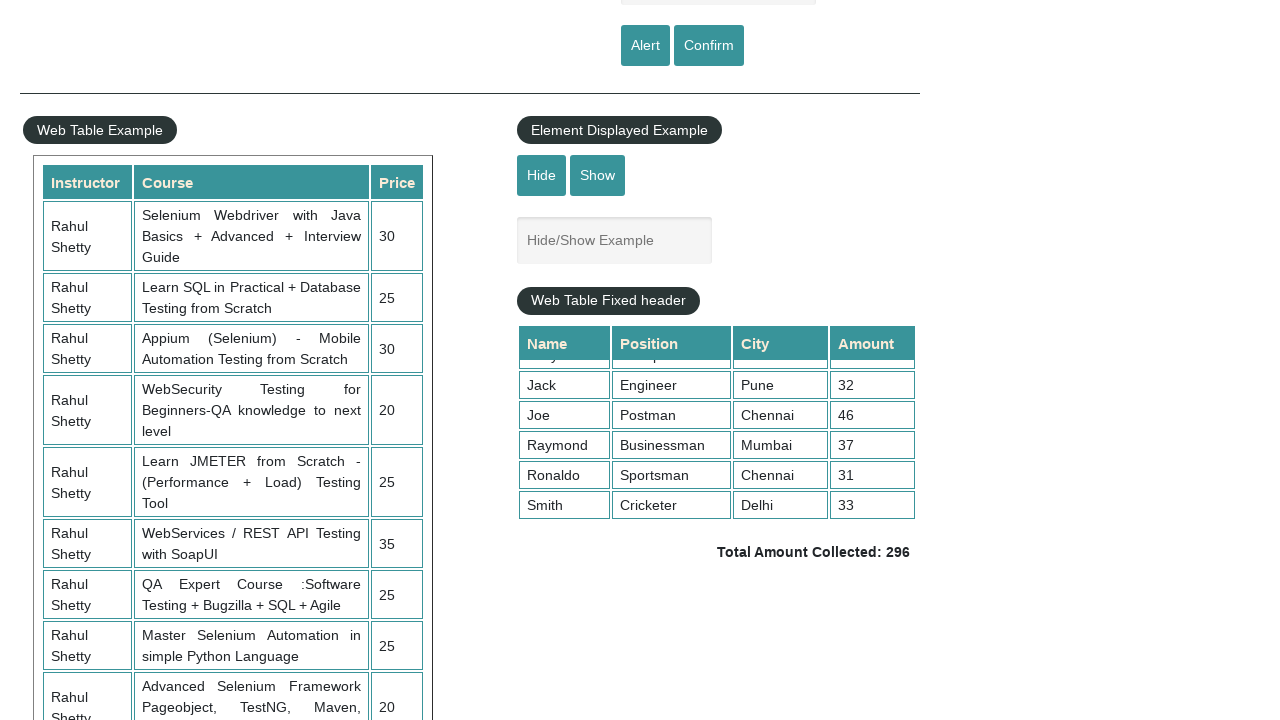

Waited 1000ms for table scroll to complete
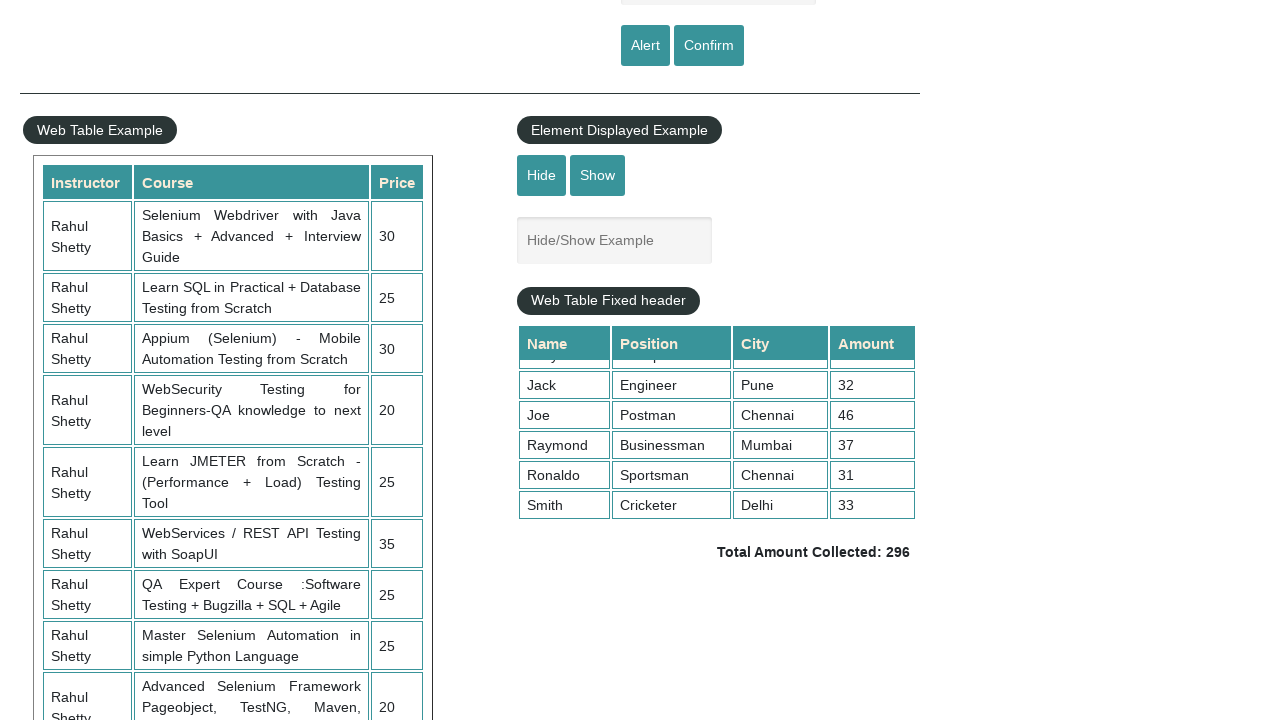

Verified table with scrollable content is visible
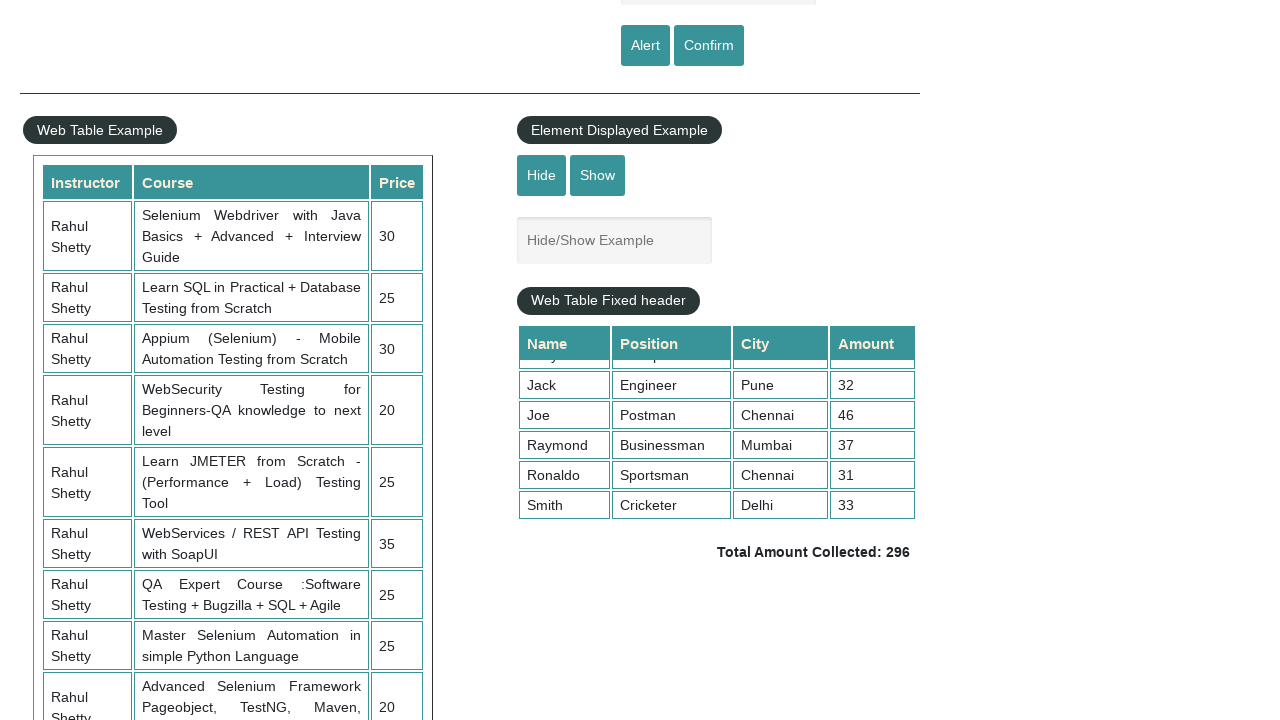

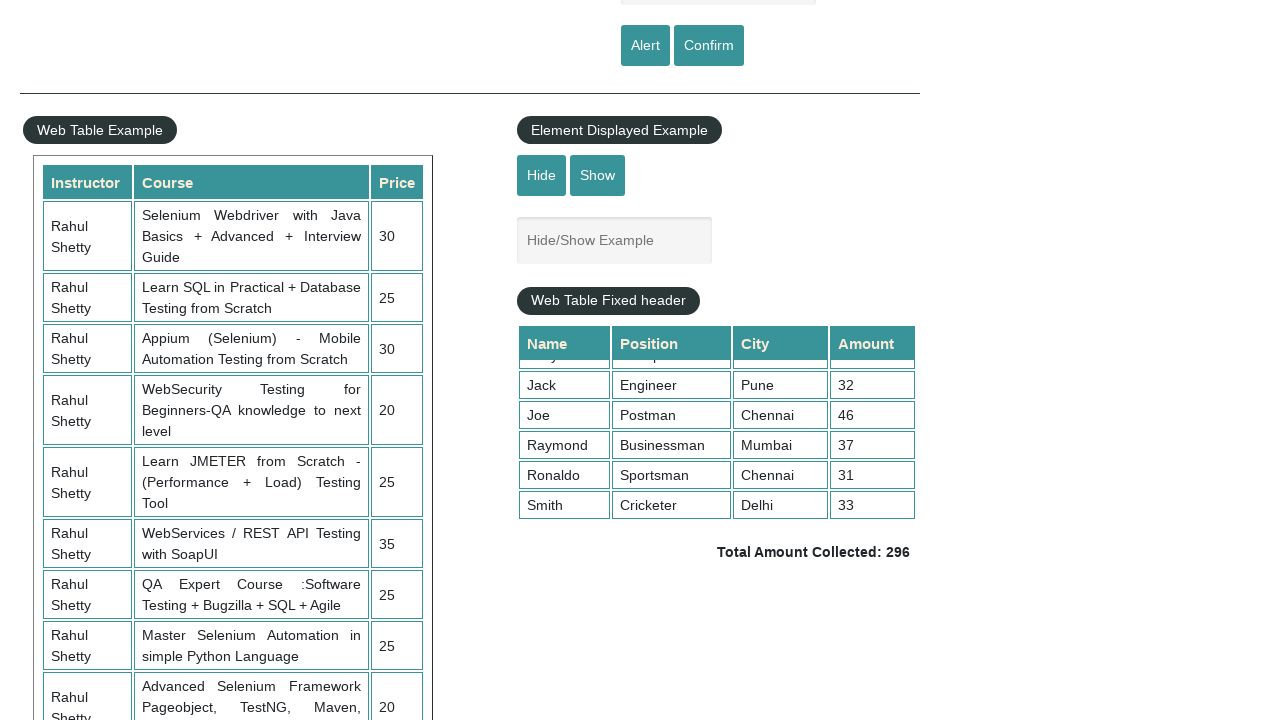